Tests a user registration form by filling in personal information (name, email, phone, address), selecting gender, hobbies, languages, and skills on a demo automation testing website.

Starting URL: http://demo.automationtesting.in/Index.html

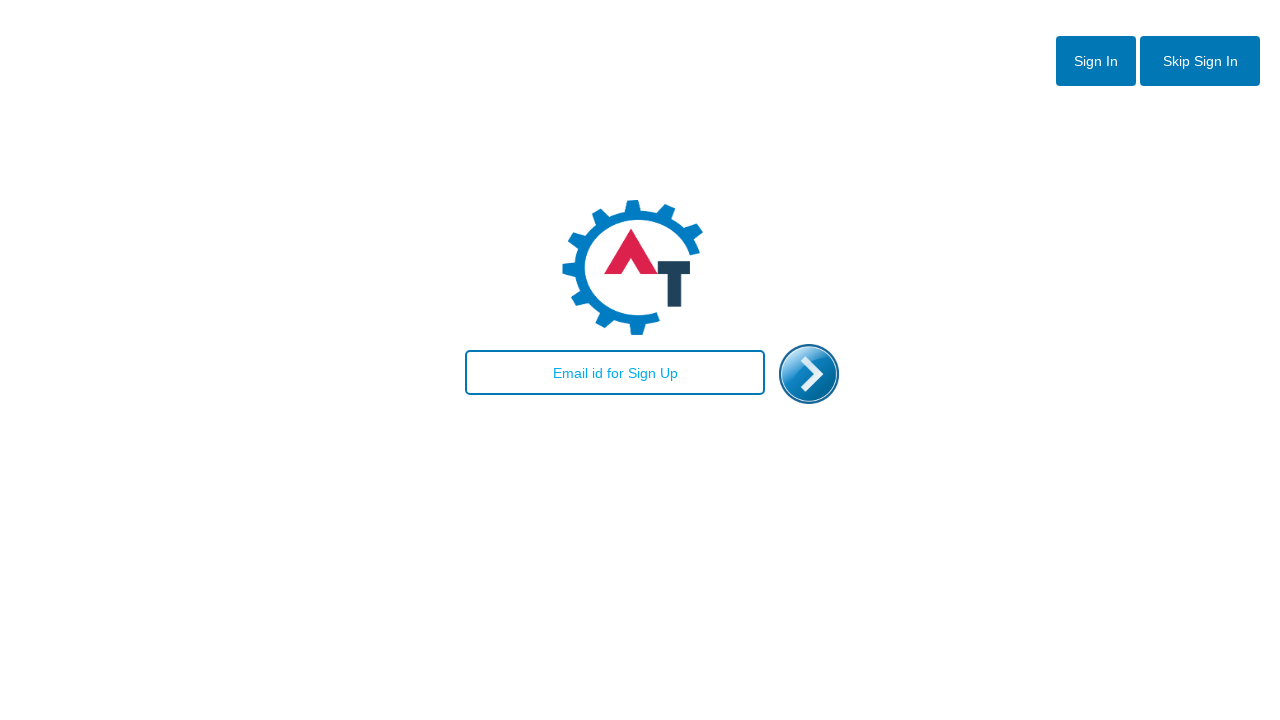

Filled email field with 'testuser847@example.com' on index page on #email
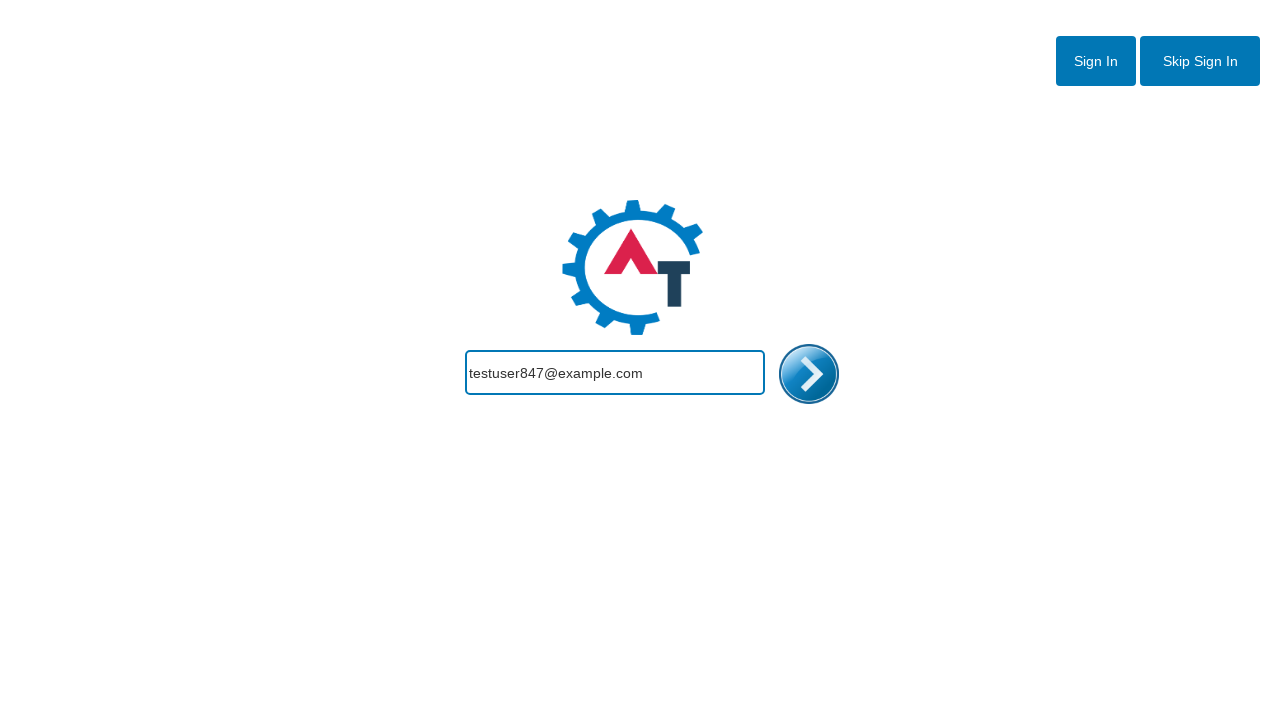

Clicked link to navigate to registration page at (1200, 61) on a[href='Register.html']
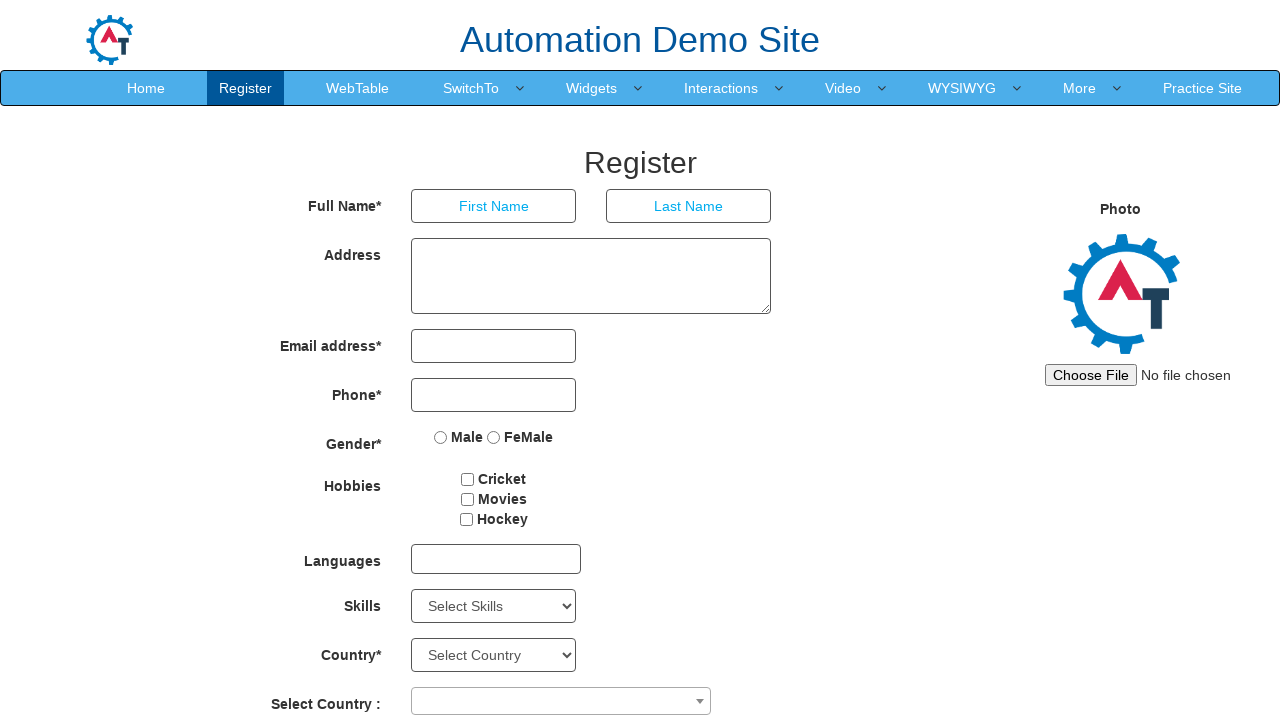

Registration page loaded and first name input field is visible
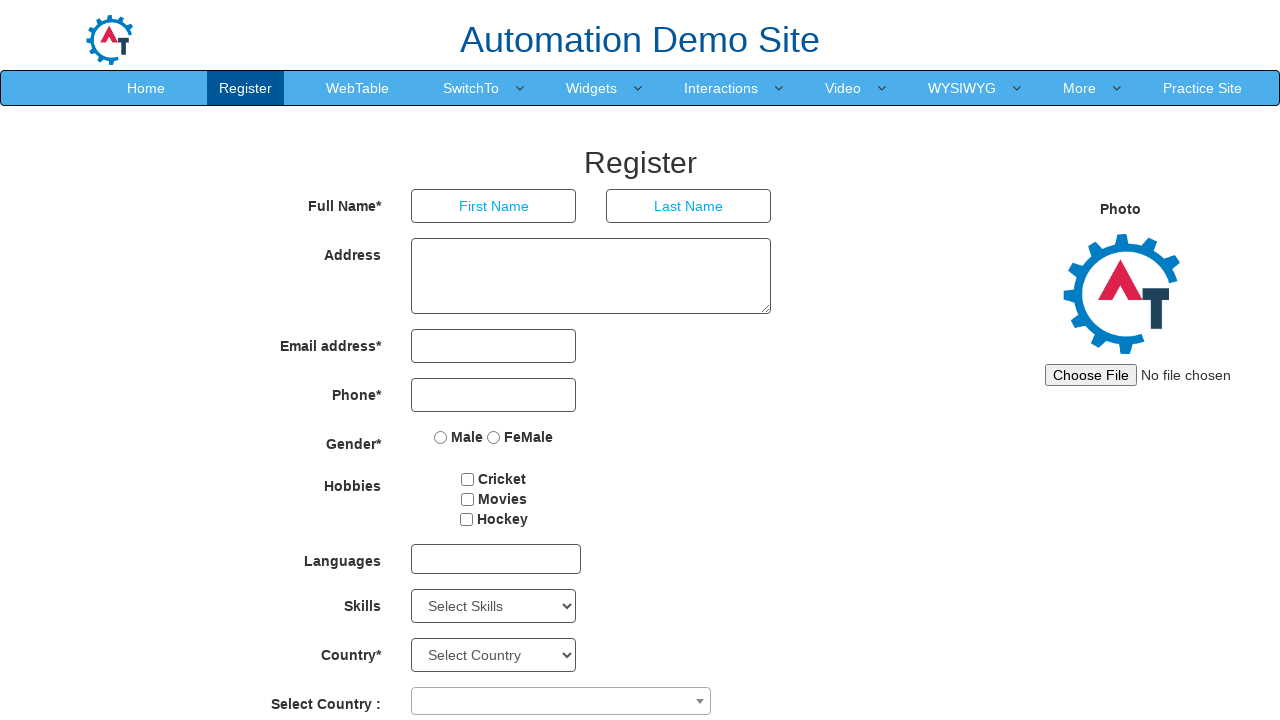

Filled first name field with 'John' on input[placeholder='First Name']
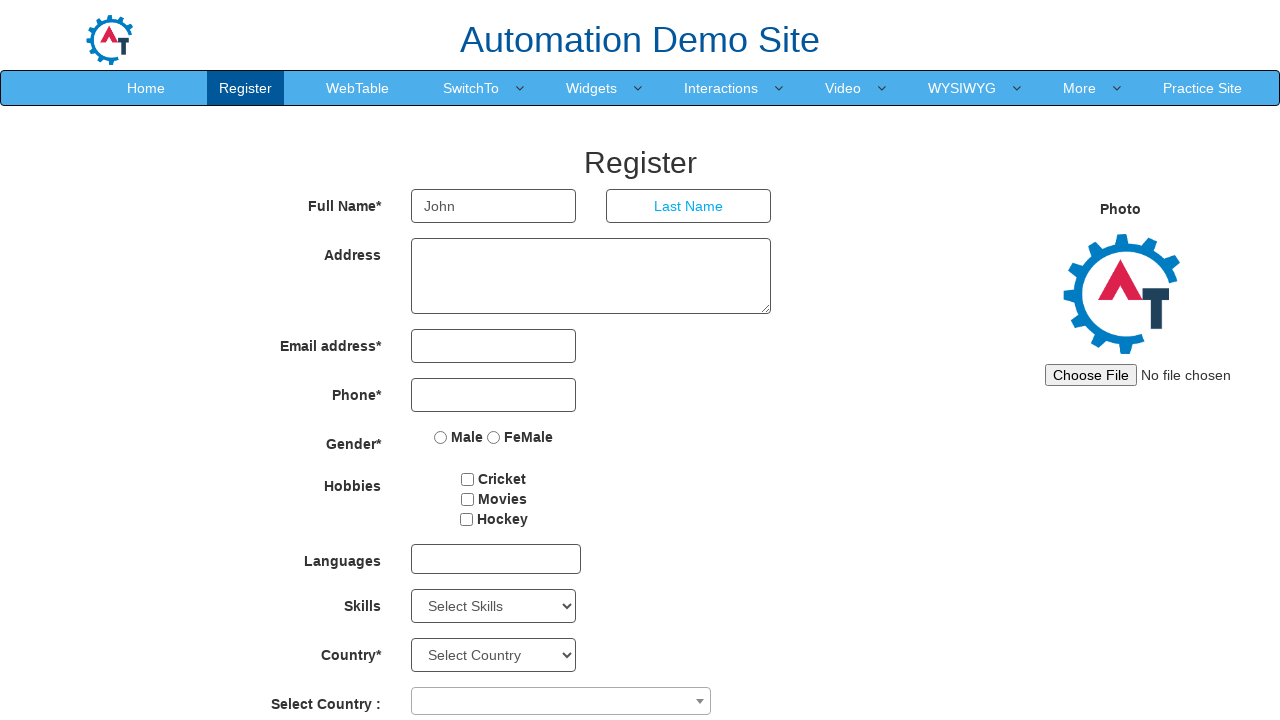

Filled last name field with 'Anderson' on input[placeholder='Last Name']
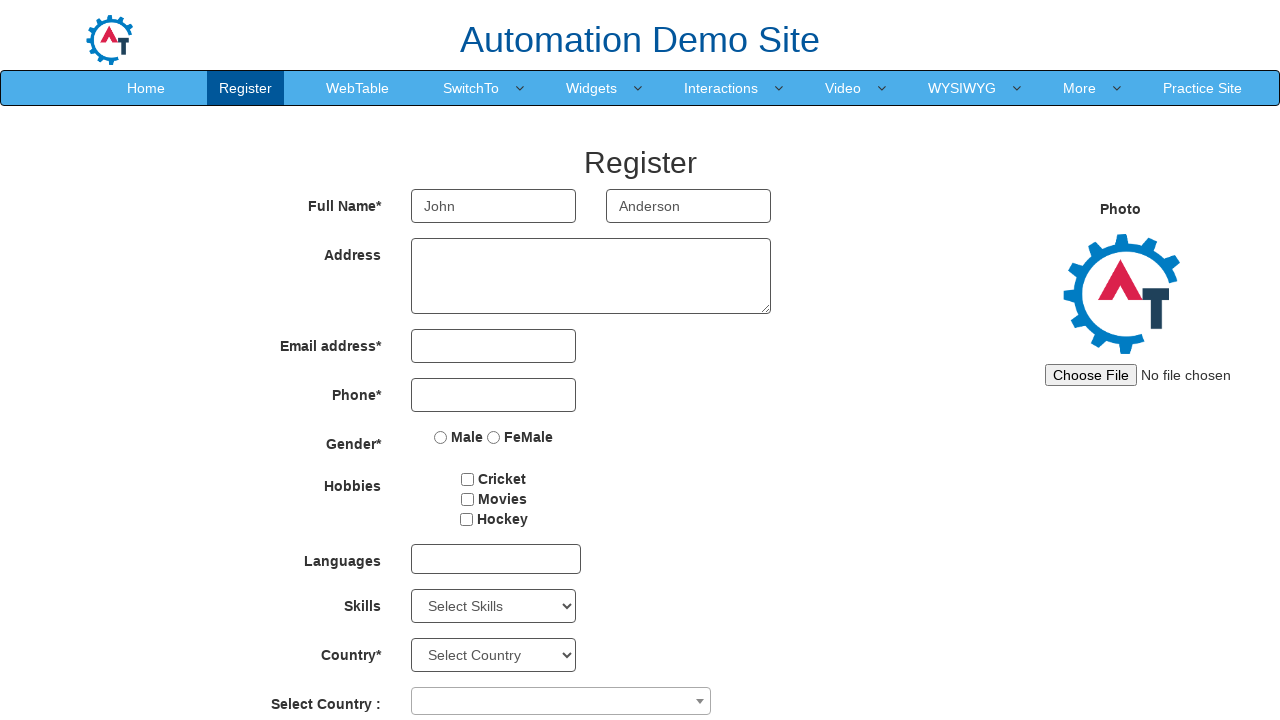

Filled address field with '123 Main Street, Springfield' on textarea[ng-model='Adress']
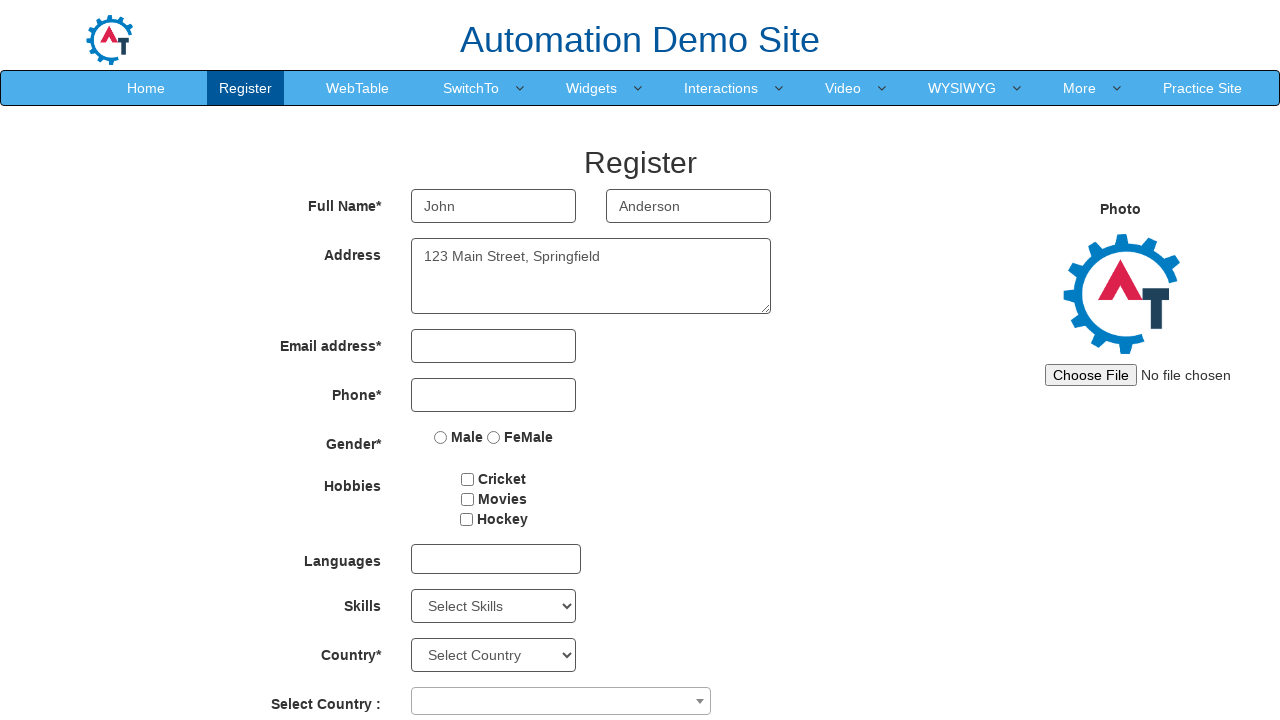

Filled email field with 'testuser847@example.com' on registration form on input[type='email']
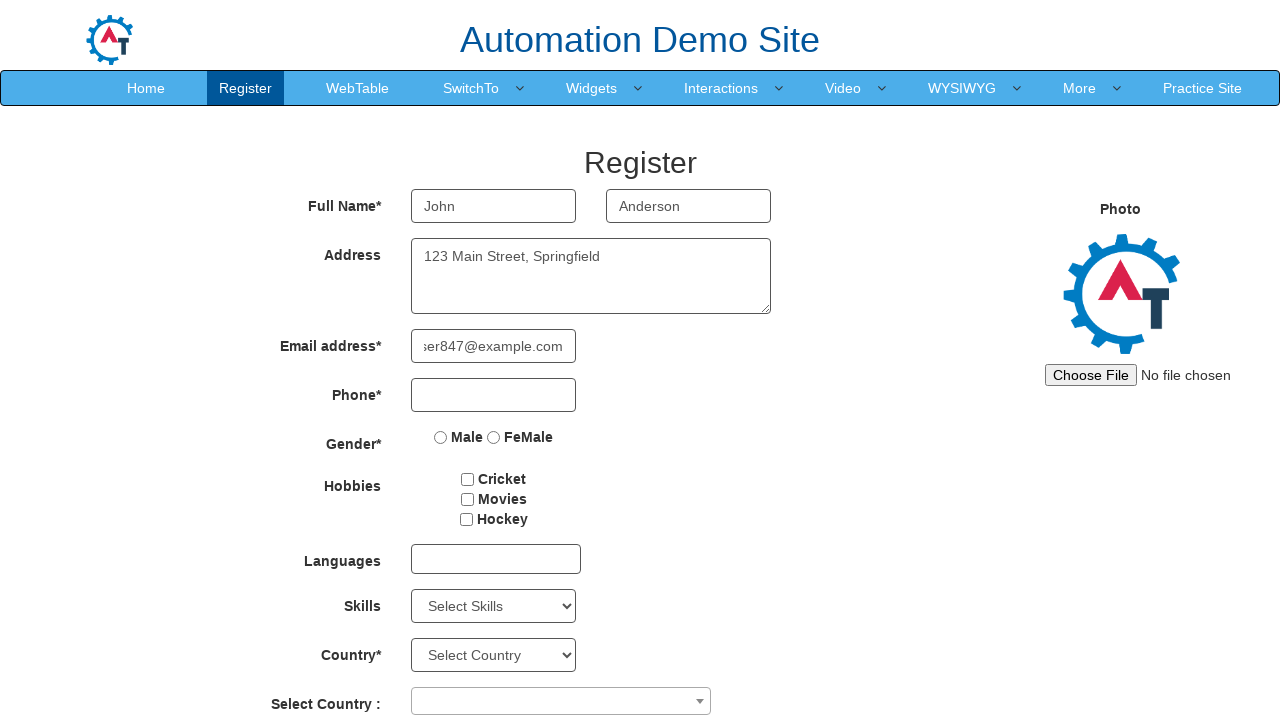

Filled phone number field with '5551234567' on input[type='tel']
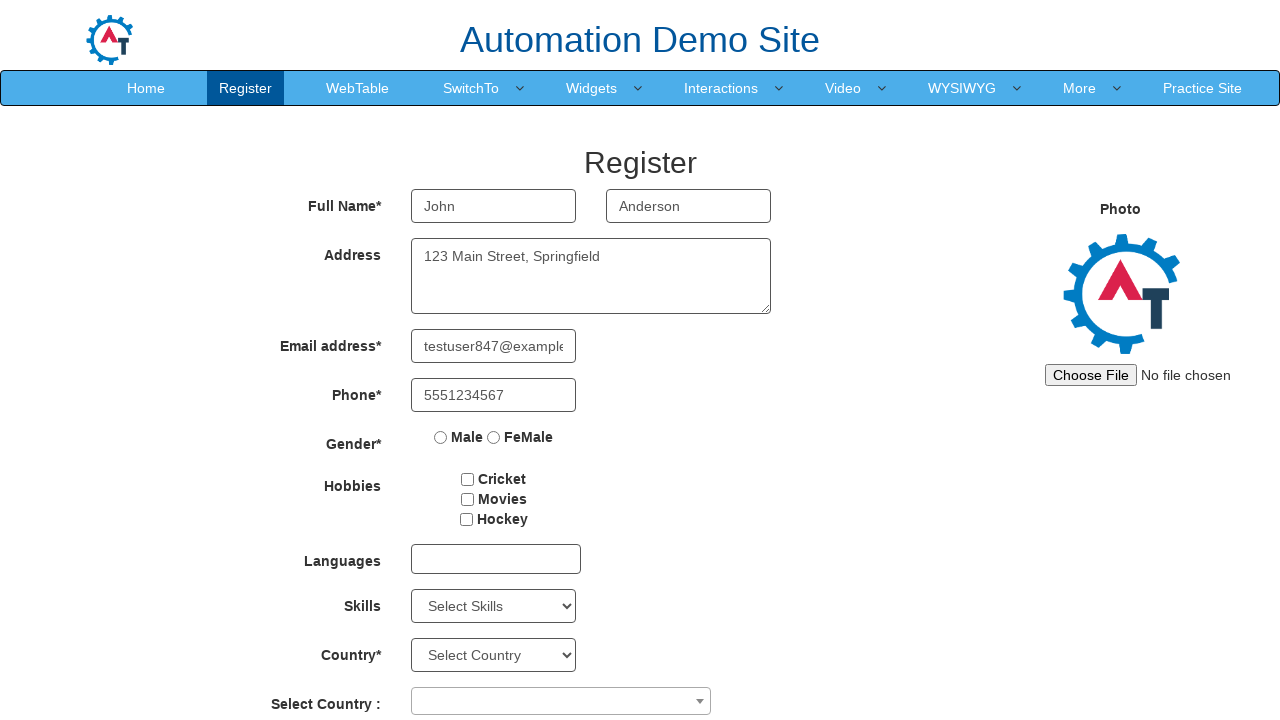

Selected gender option 'Male' at (441, 437) on input[value='Male']
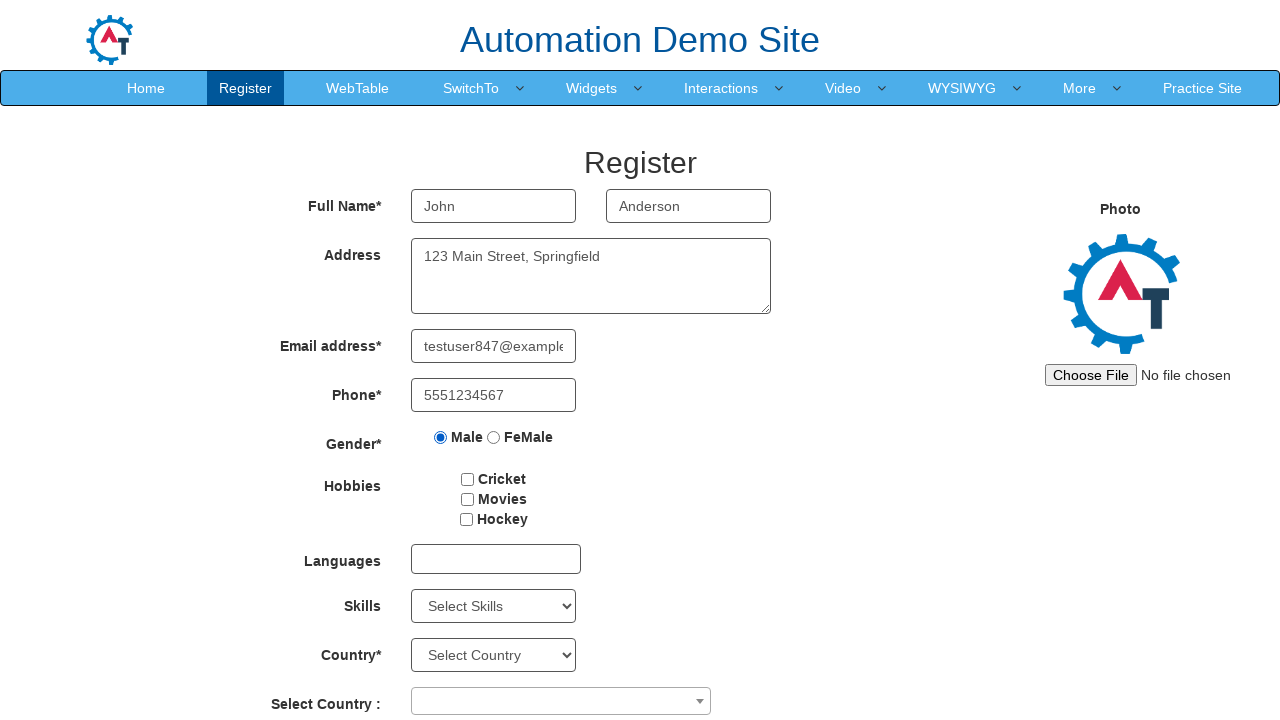

Selected hobby 'Cricket' checkbox at (467, 499) on #checkbox2
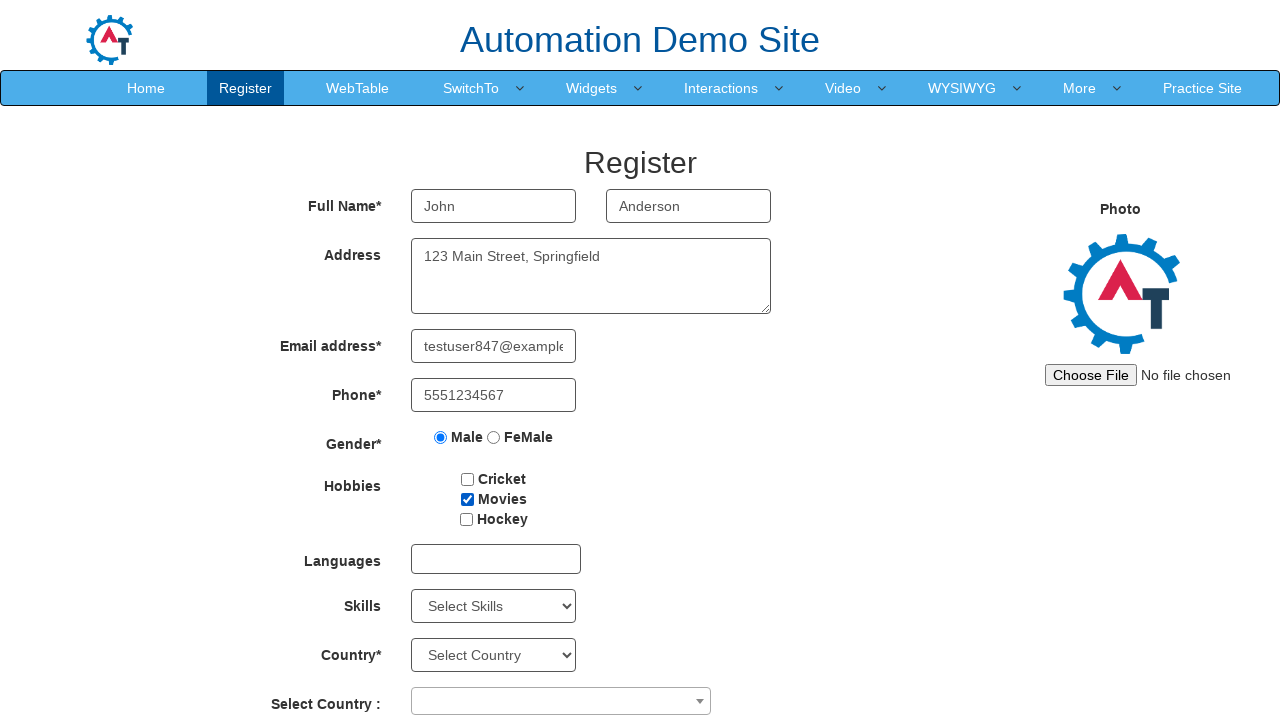

Opened languages dropdown menu at (496, 559) on #msdd
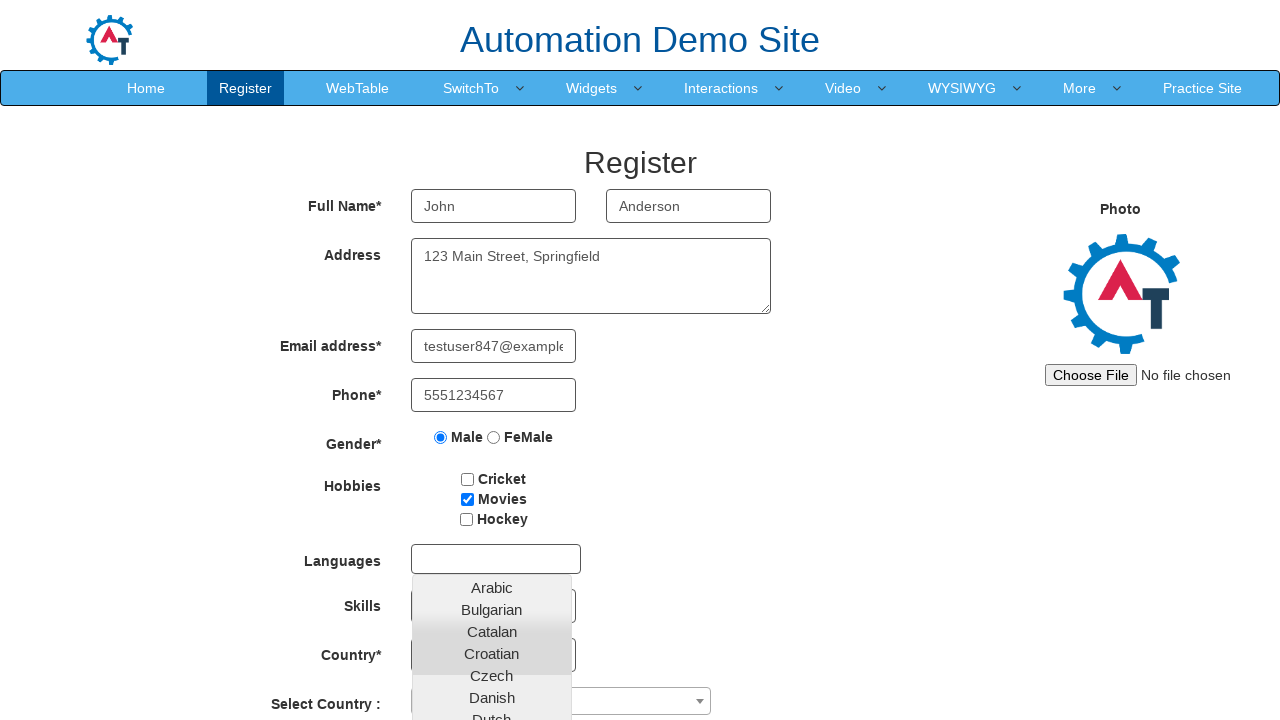

Selected 'English' from languages dropdown at (492, 457) on a:has-text('English')
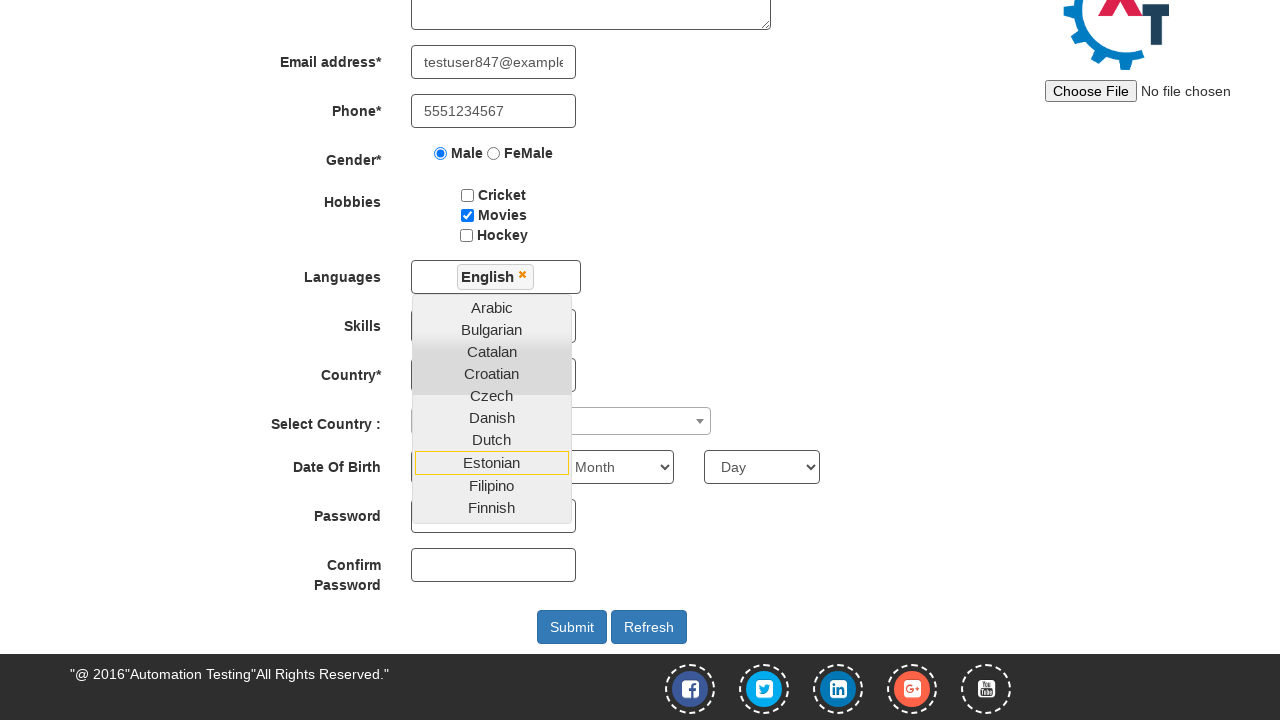

Selected 'Hindi' from languages dropdown at (492, 408) on a:has-text('Hindi')
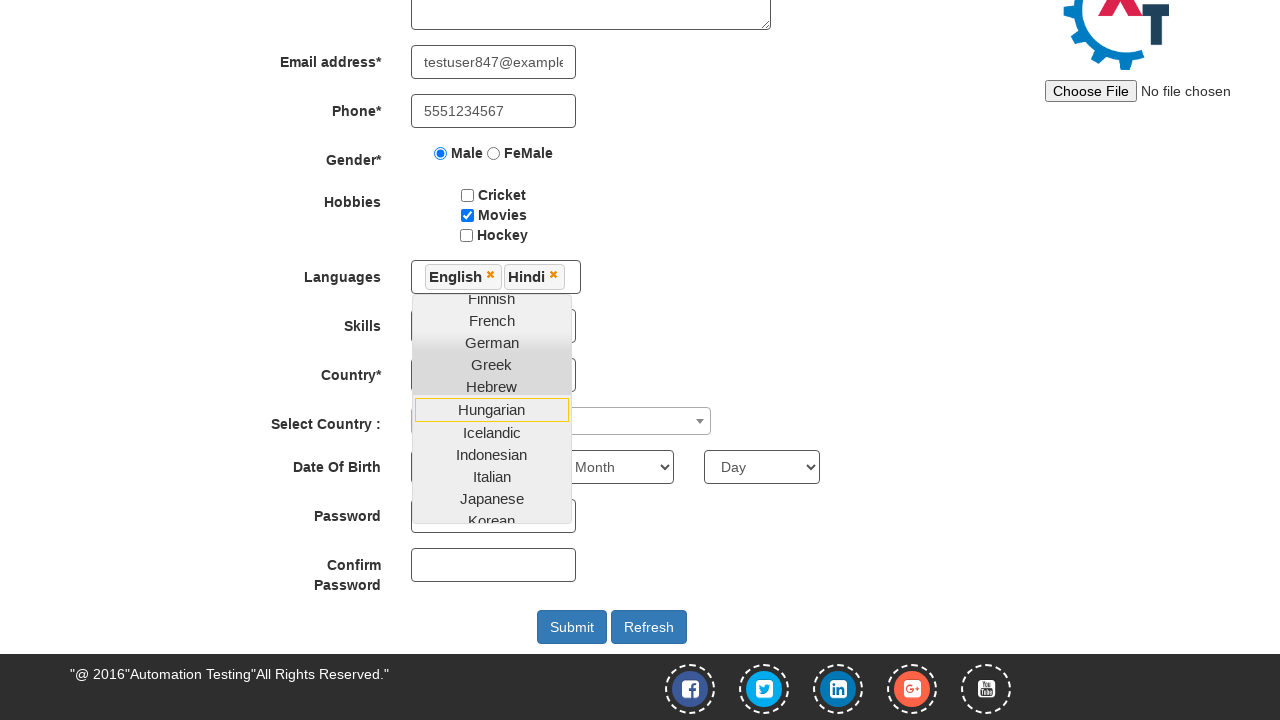

Closed languages dropdown by clicking on Skills label at (323, 322) on xpath=//*[text()='Skills']
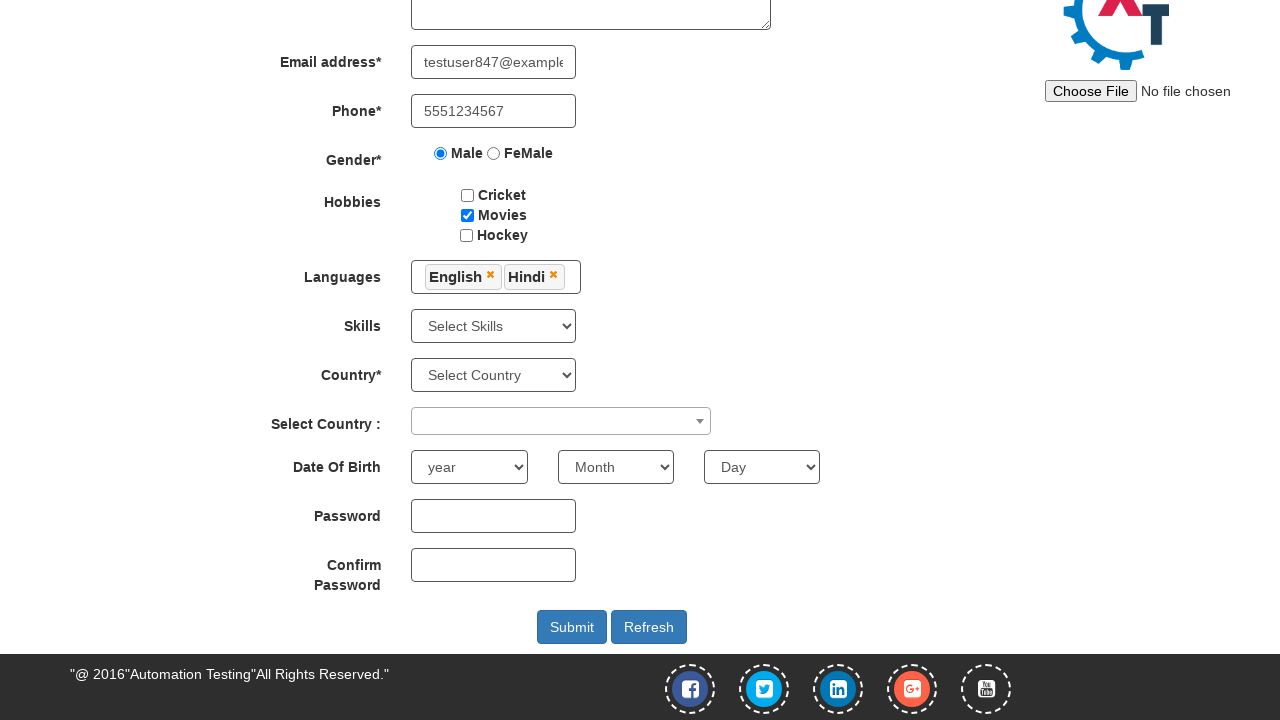

Selected 'Android' from skills dropdown on #Skills
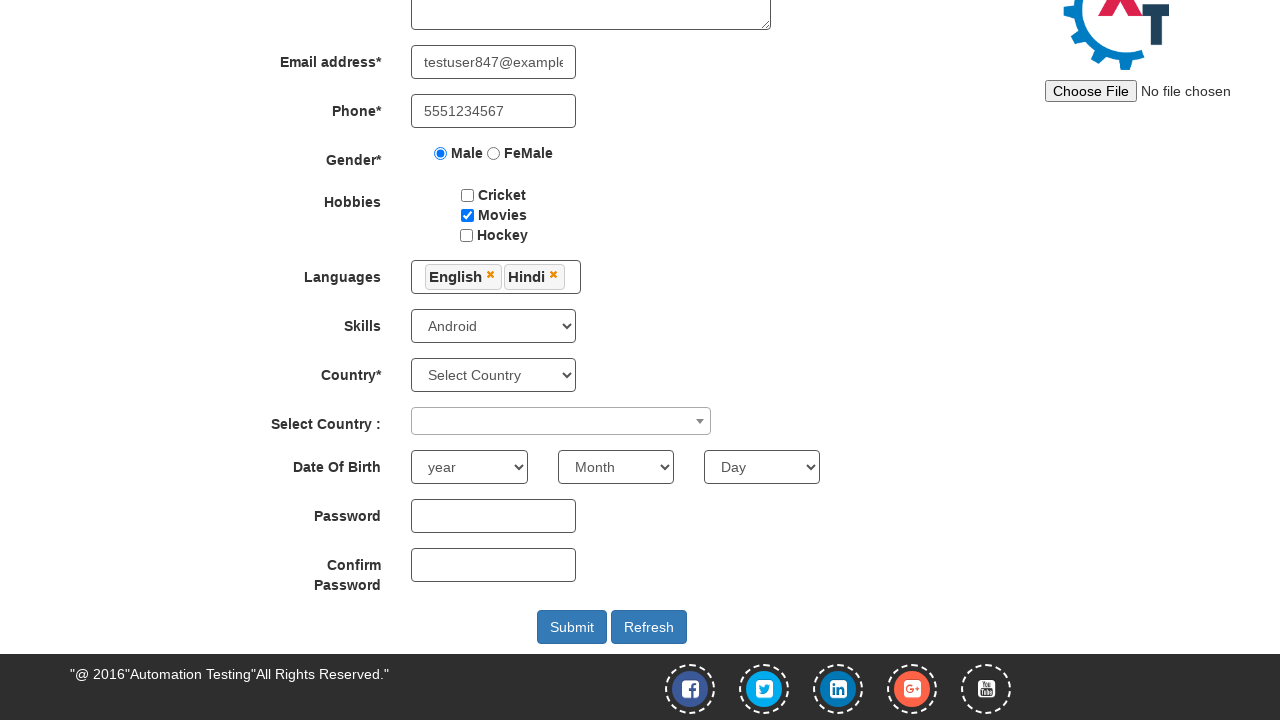

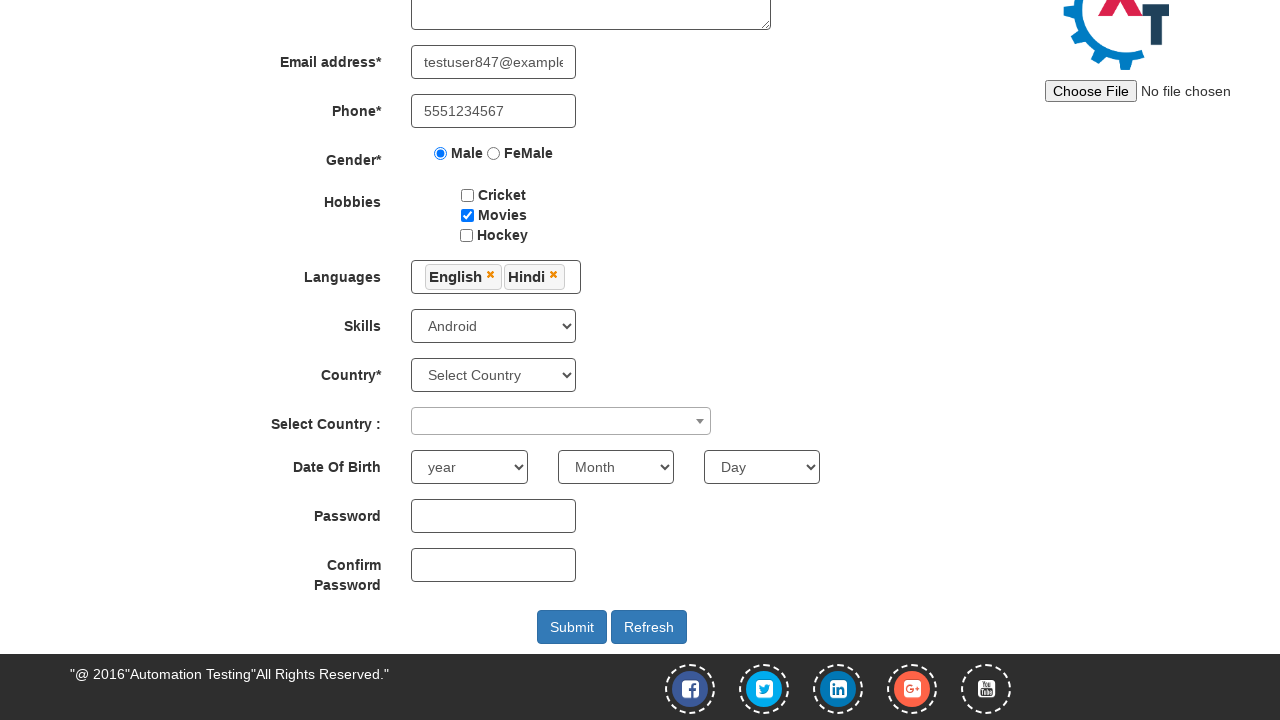